Navigates to the Domino's Pizza online ordering website

Starting URL: https://pizzaonline.dominos.co.in/

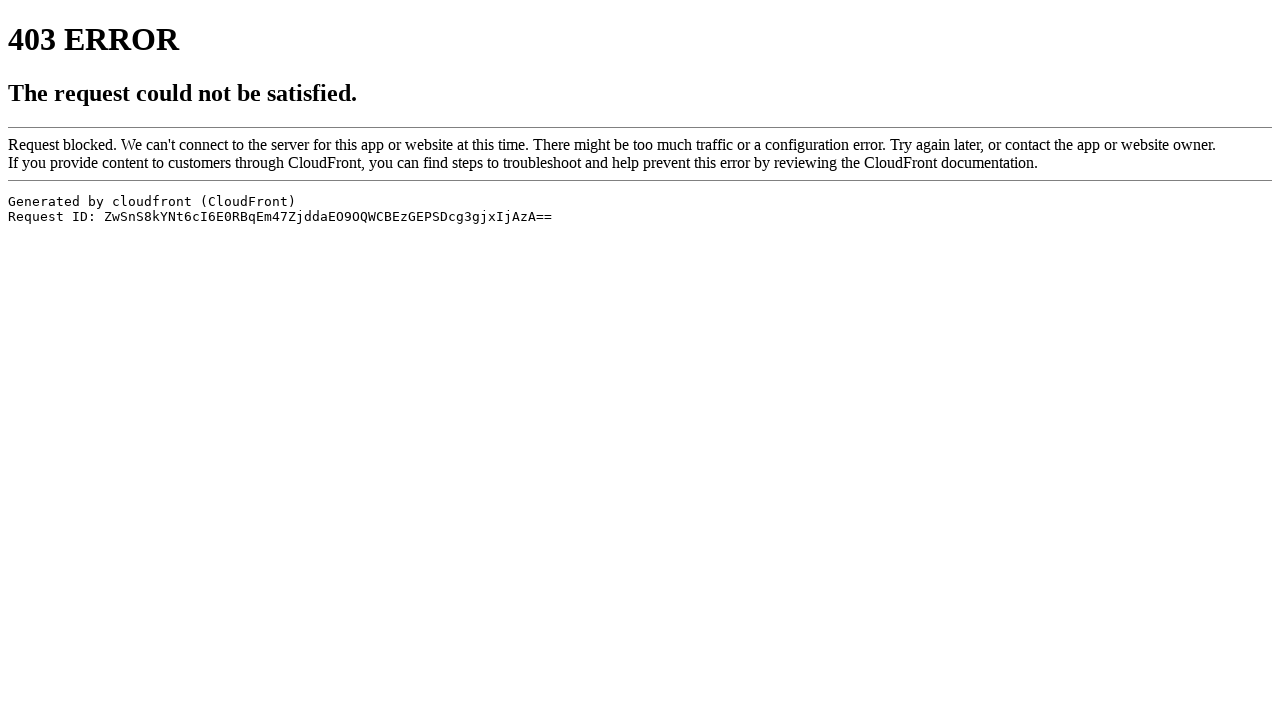

Navigated to Domino's Pizza online ordering website
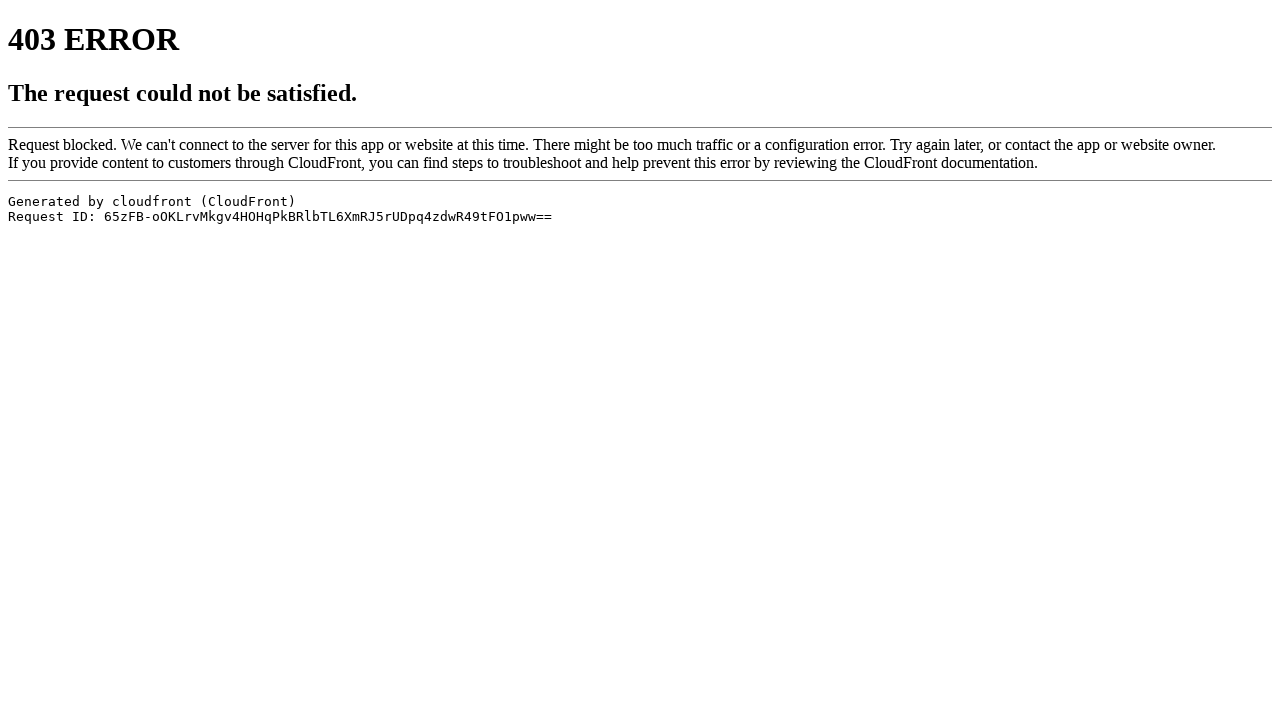

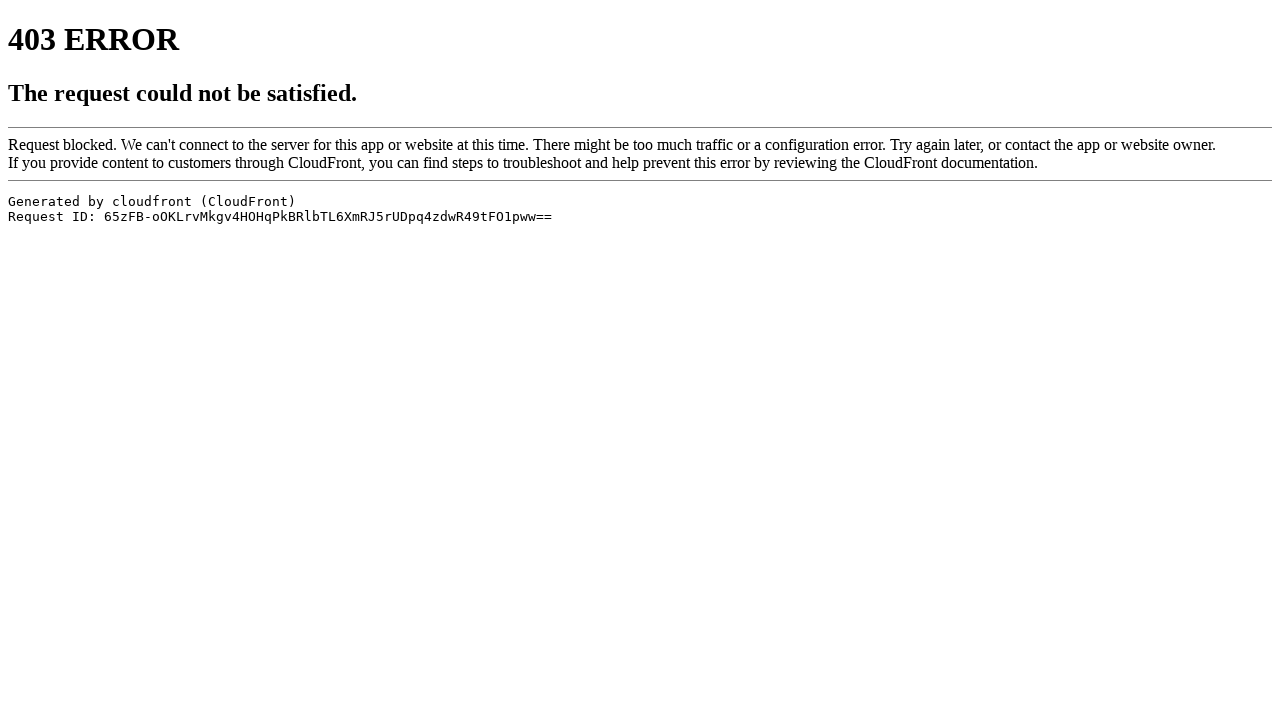